Tests the business registry search functionality by entering an activity type query and submitting the search to view results.

Starting URL: https://www.registre-entreprises.tn/rne-public/#/recherche-pm

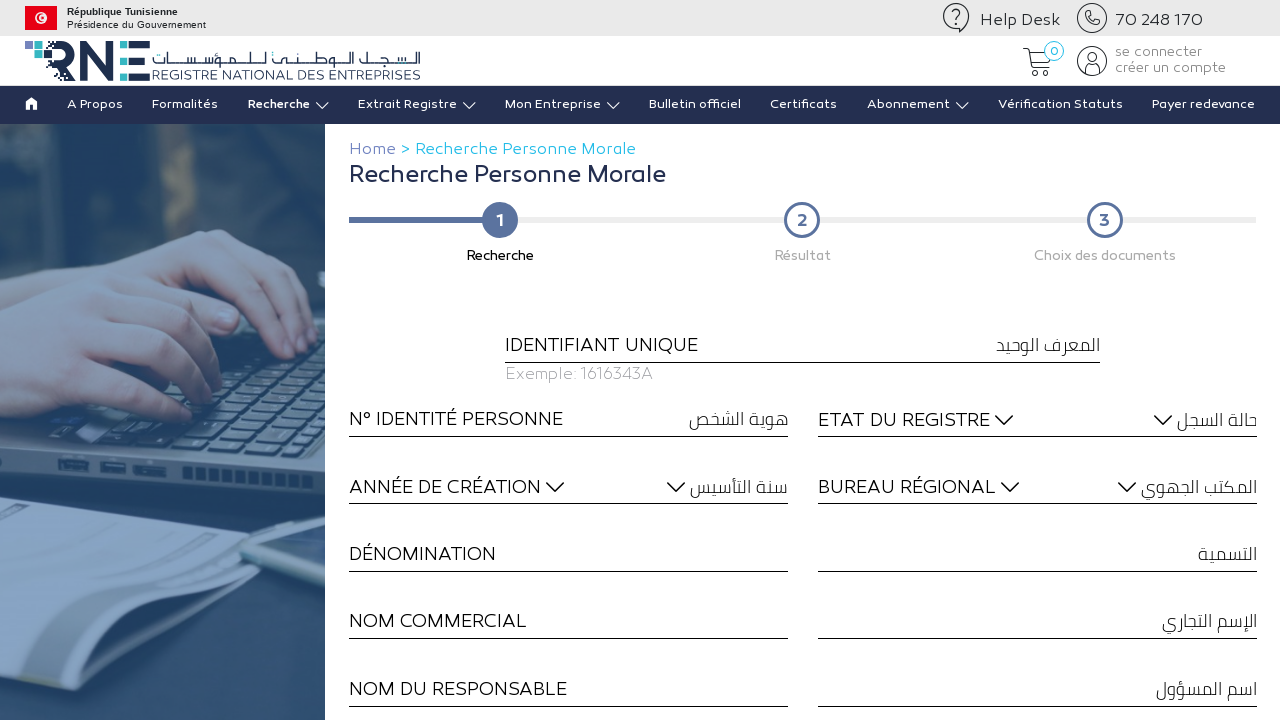

Search input field loaded and ready
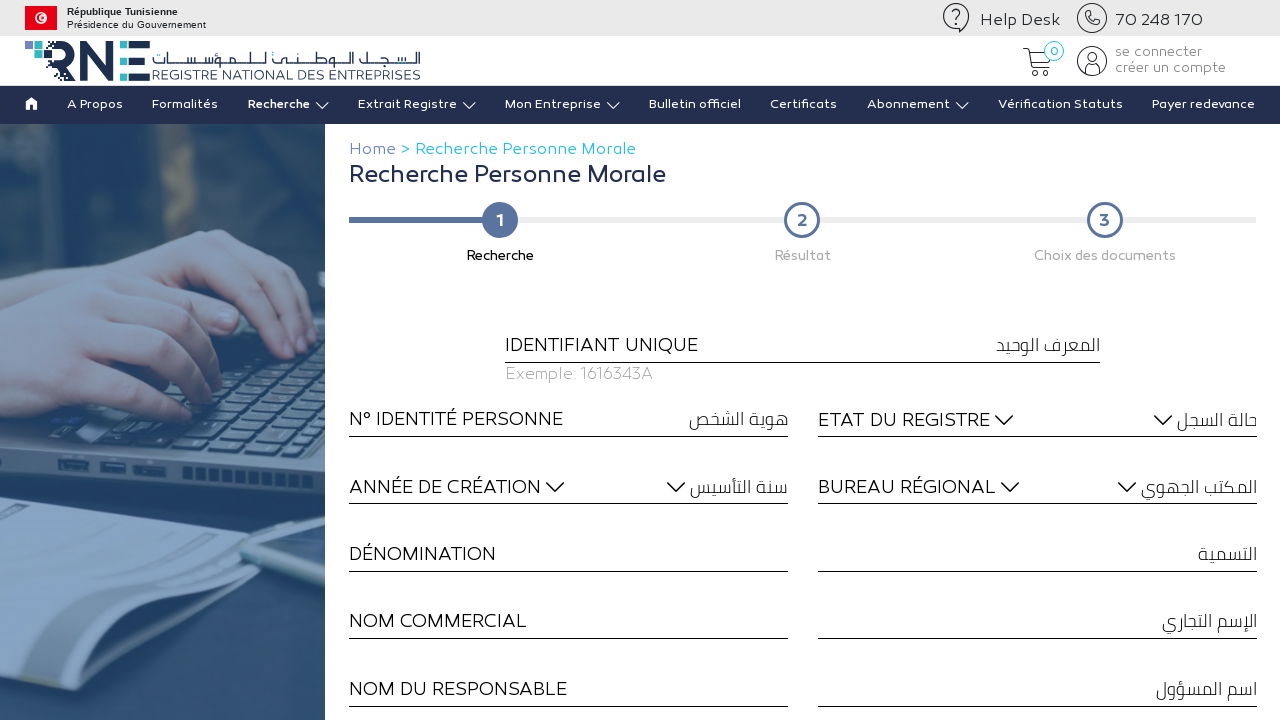

Entered 'informatique' in activity type search field on #mat-input-8
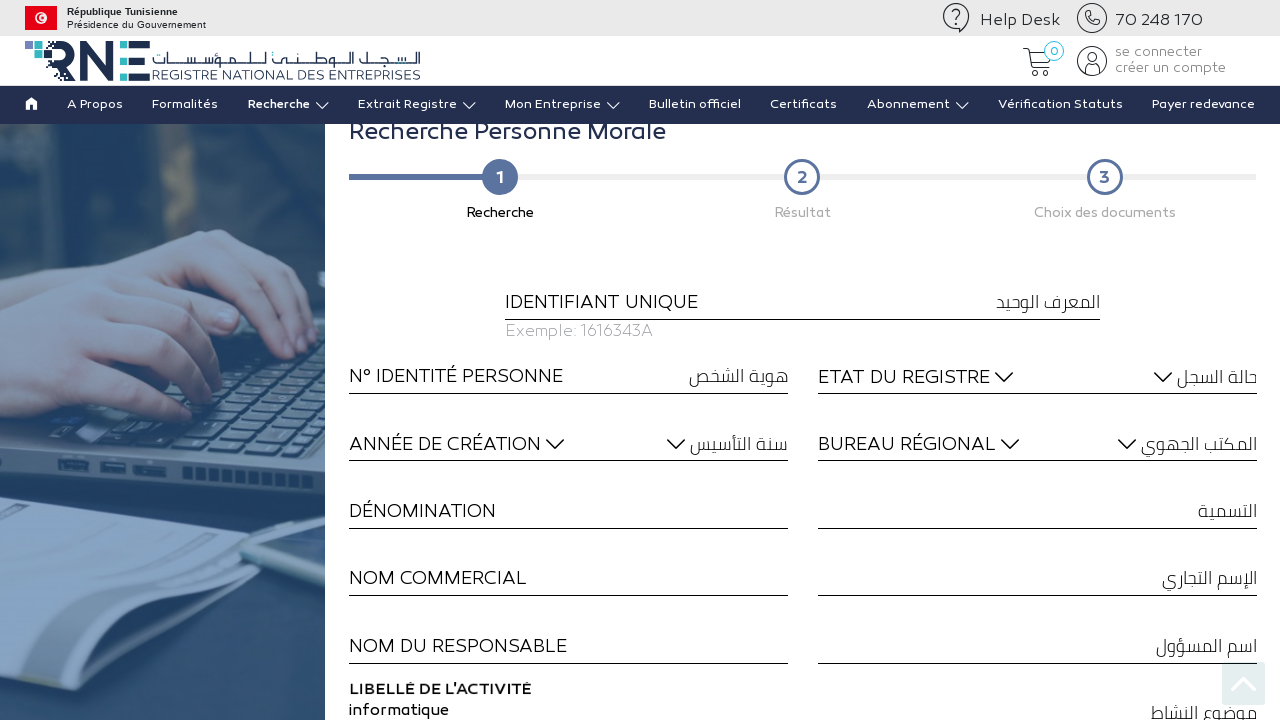

Submitted search by pressing Enter on #mat-input-8
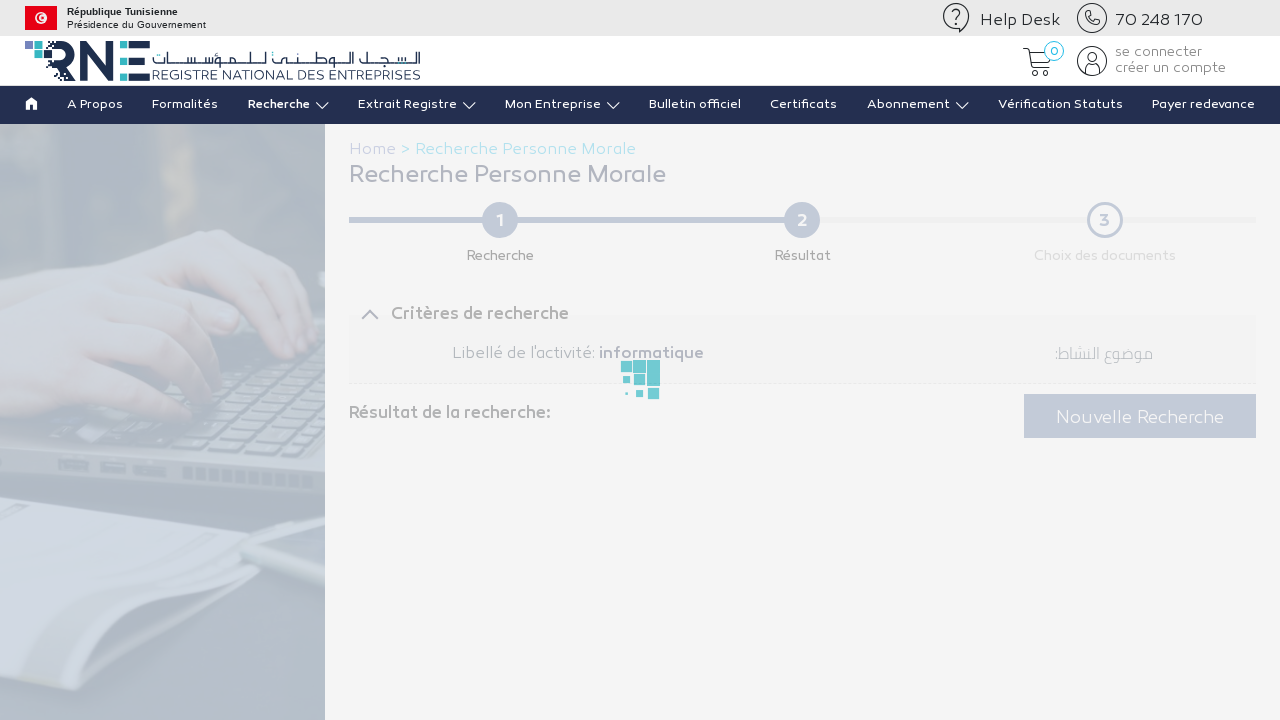

Business registry search results table loaded
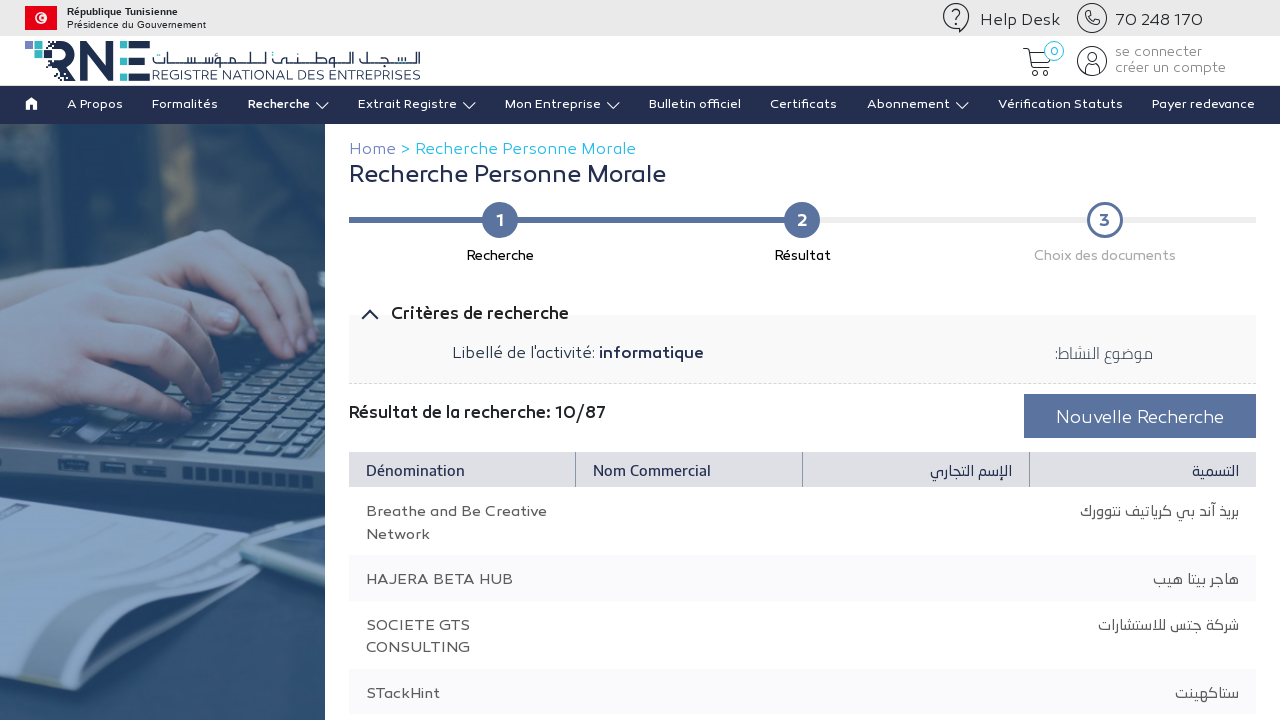

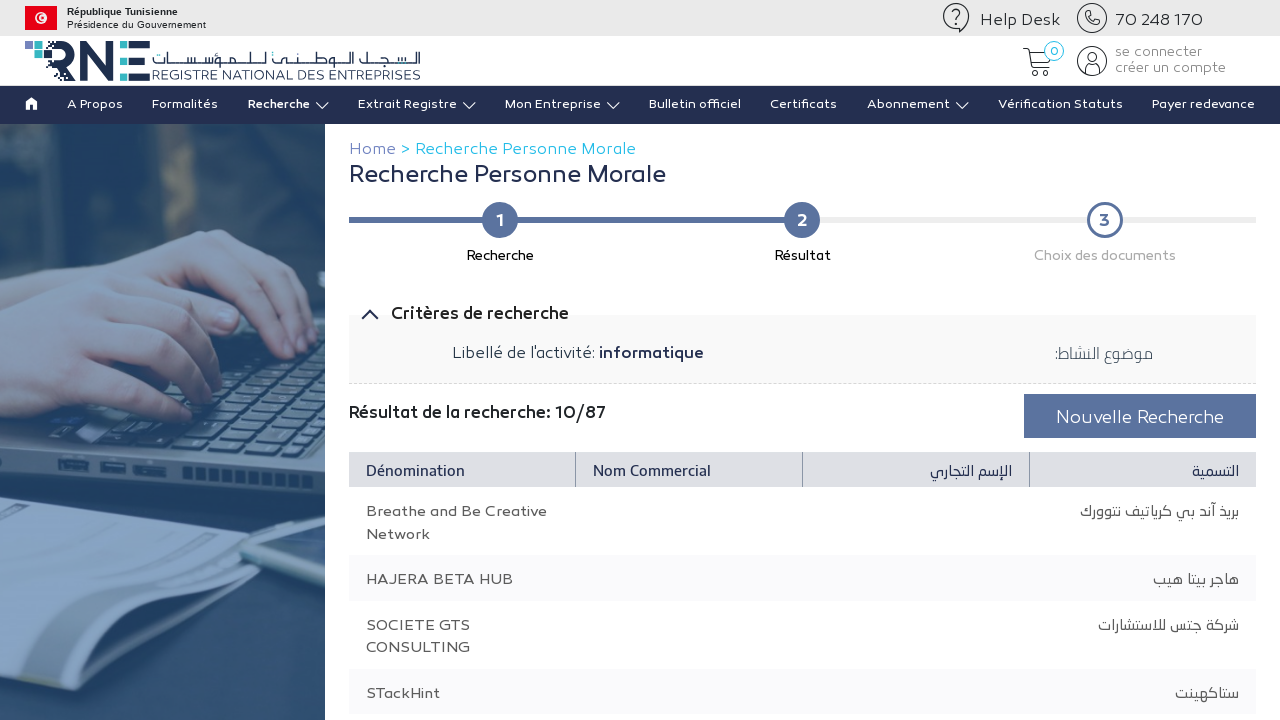